Navigates to the AJIO e-commerce website with notification preferences disabled to verify the page loads properly

Starting URL: https://www.ajio.com/

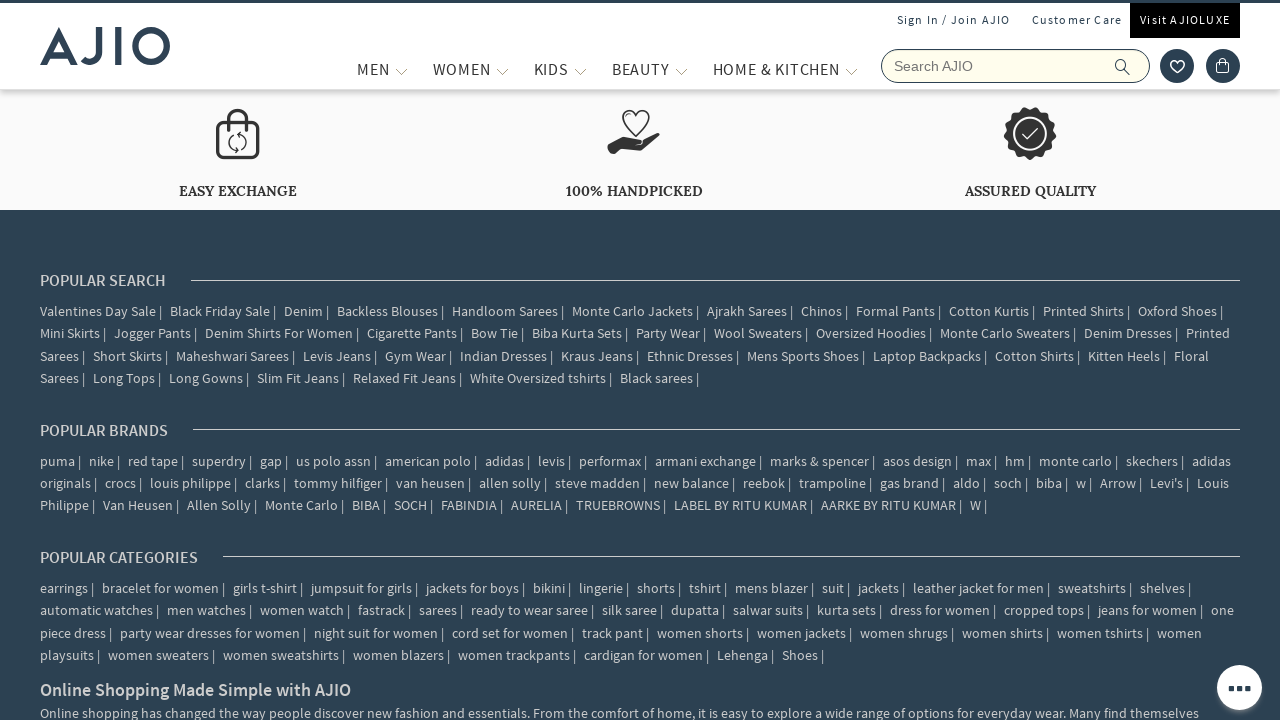

Waited for page to reach networkidle state
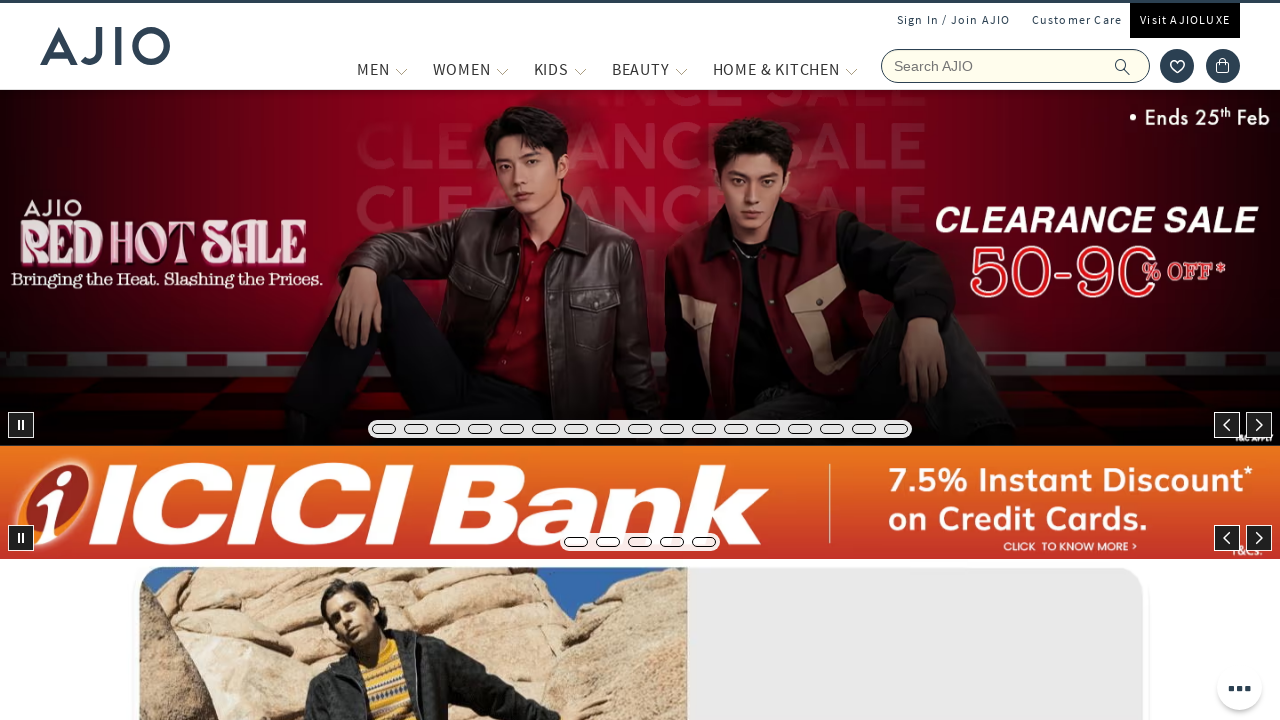

Waited additional 8 seconds for all elements to load
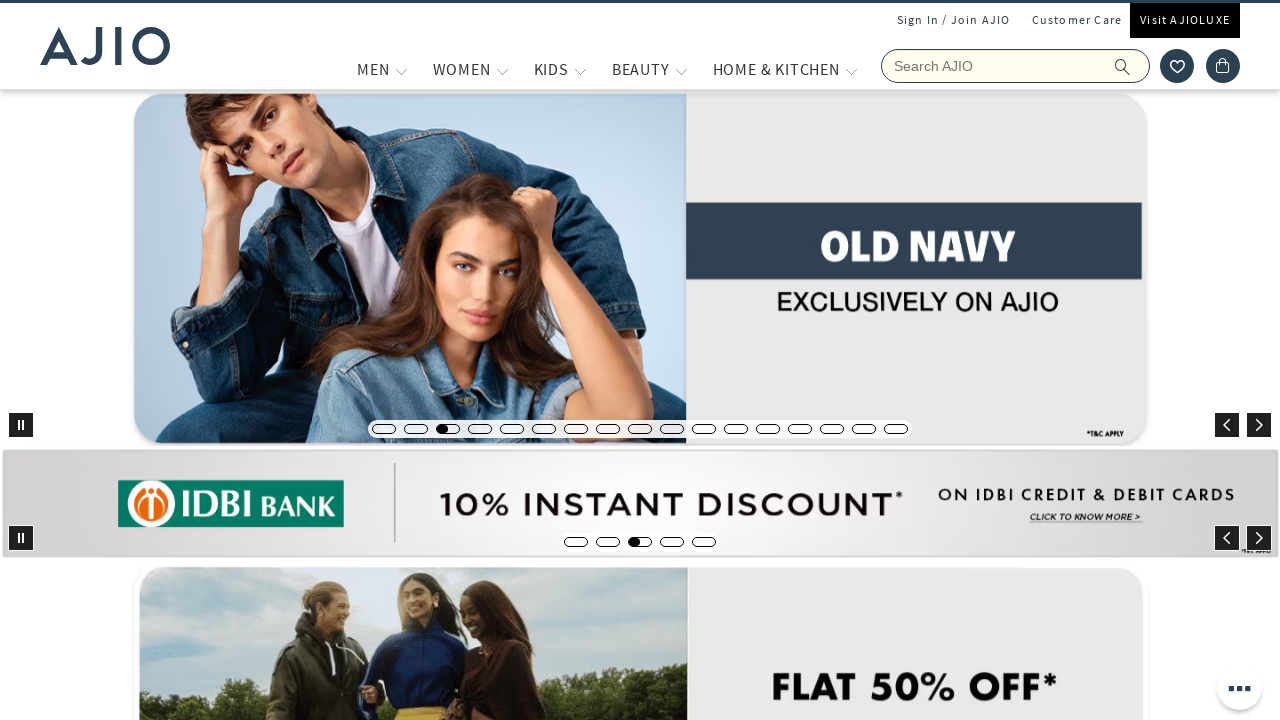

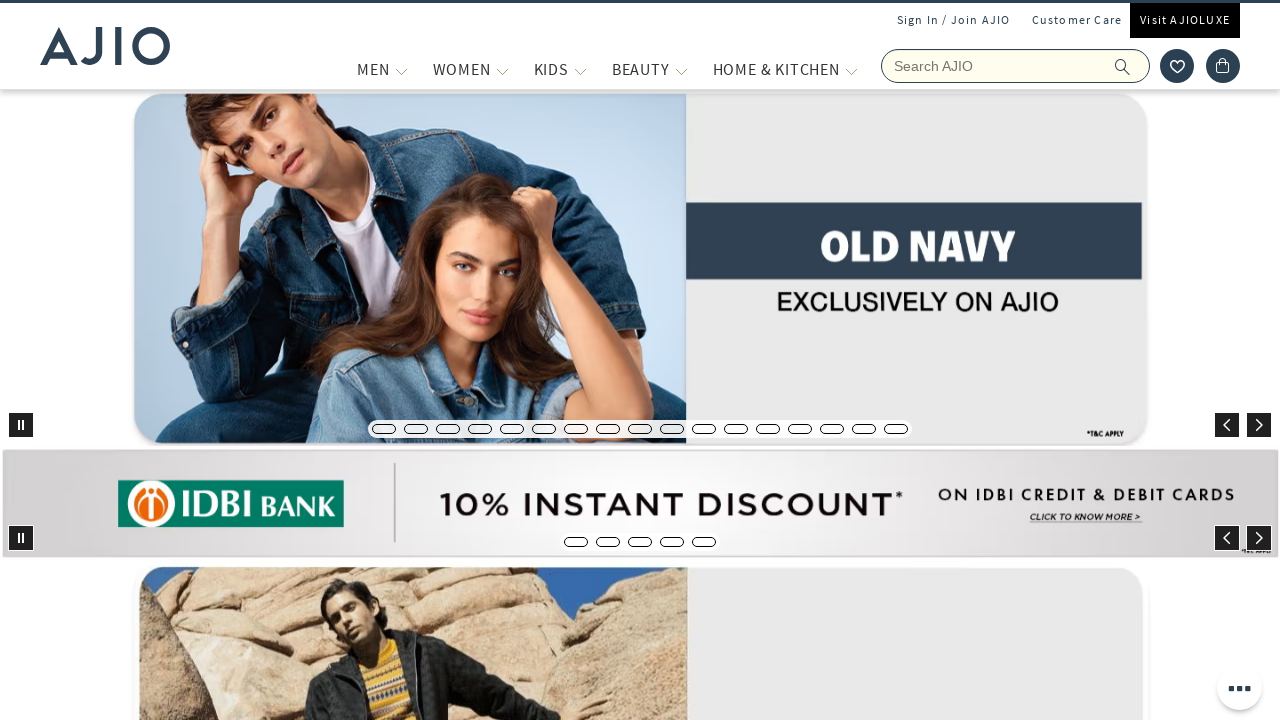